Tests that edits are cancelled when pressing Escape key

Starting URL: https://demo.playwright.dev/todomvc

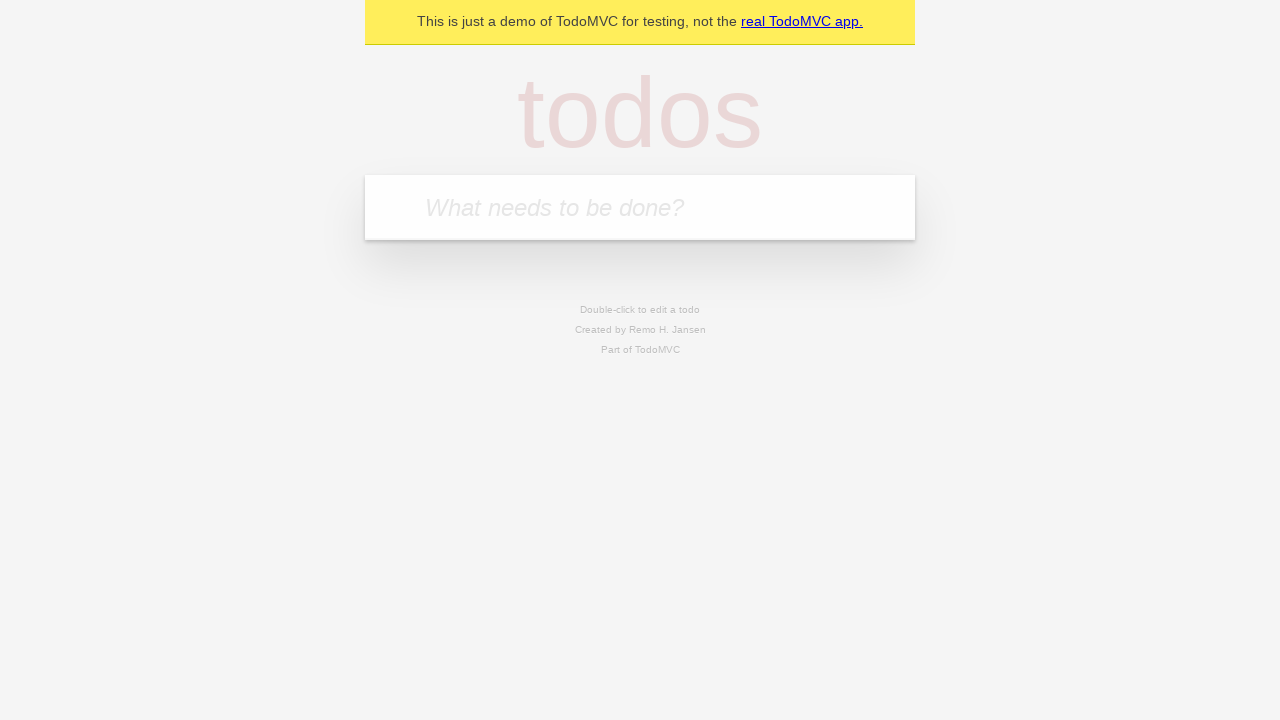

Filled todo input with 'buy some cheese' on internal:attr=[placeholder="What needs to be done?"i]
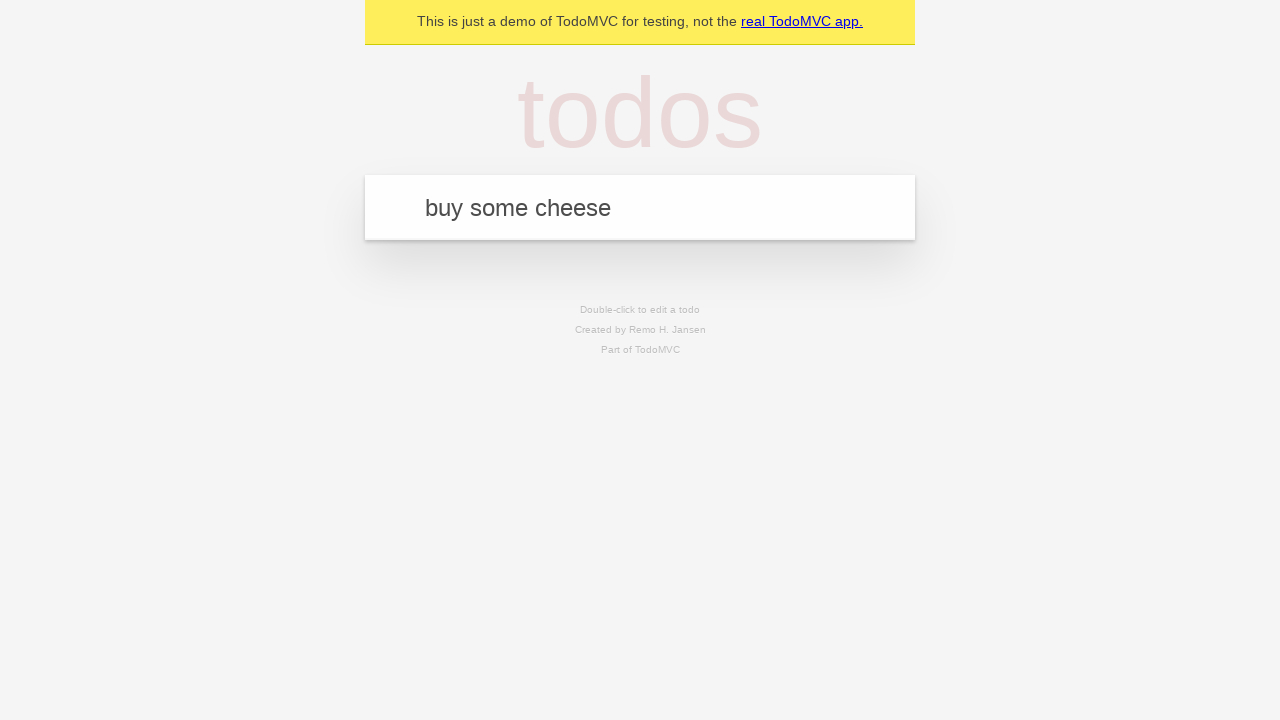

Pressed Enter to create first todo on internal:attr=[placeholder="What needs to be done?"i]
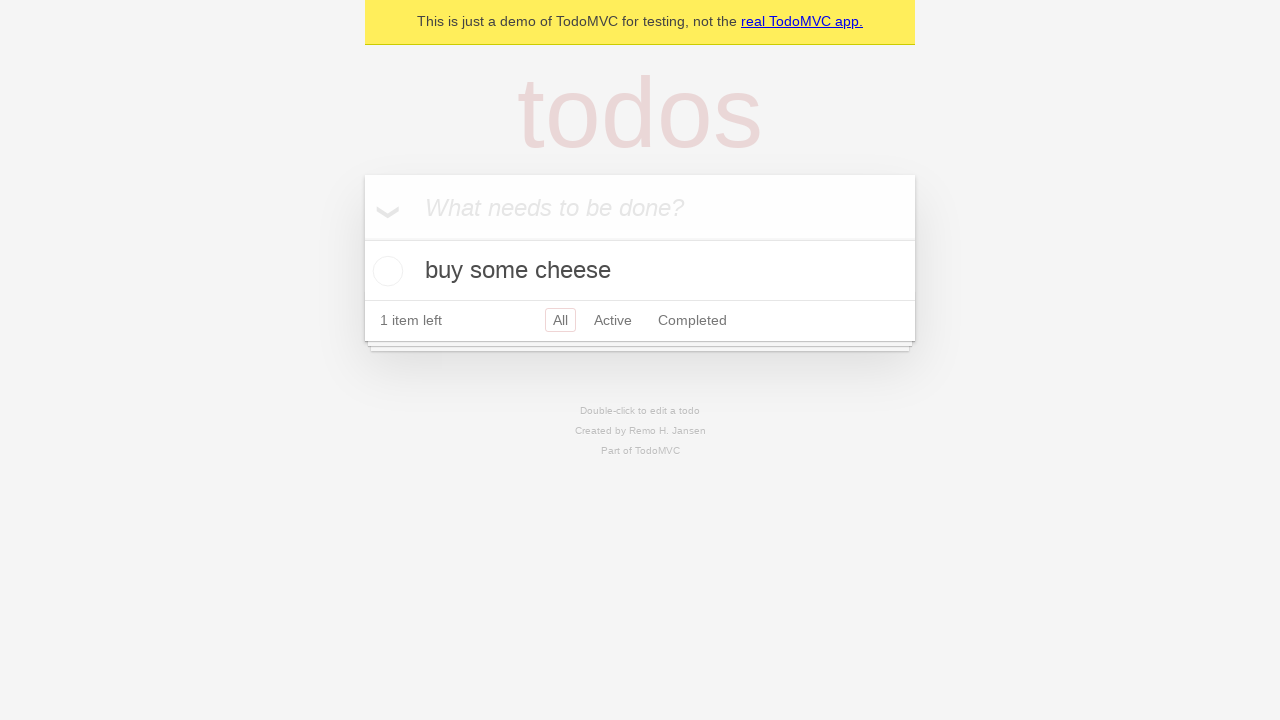

Filled todo input with 'feed the cat' on internal:attr=[placeholder="What needs to be done?"i]
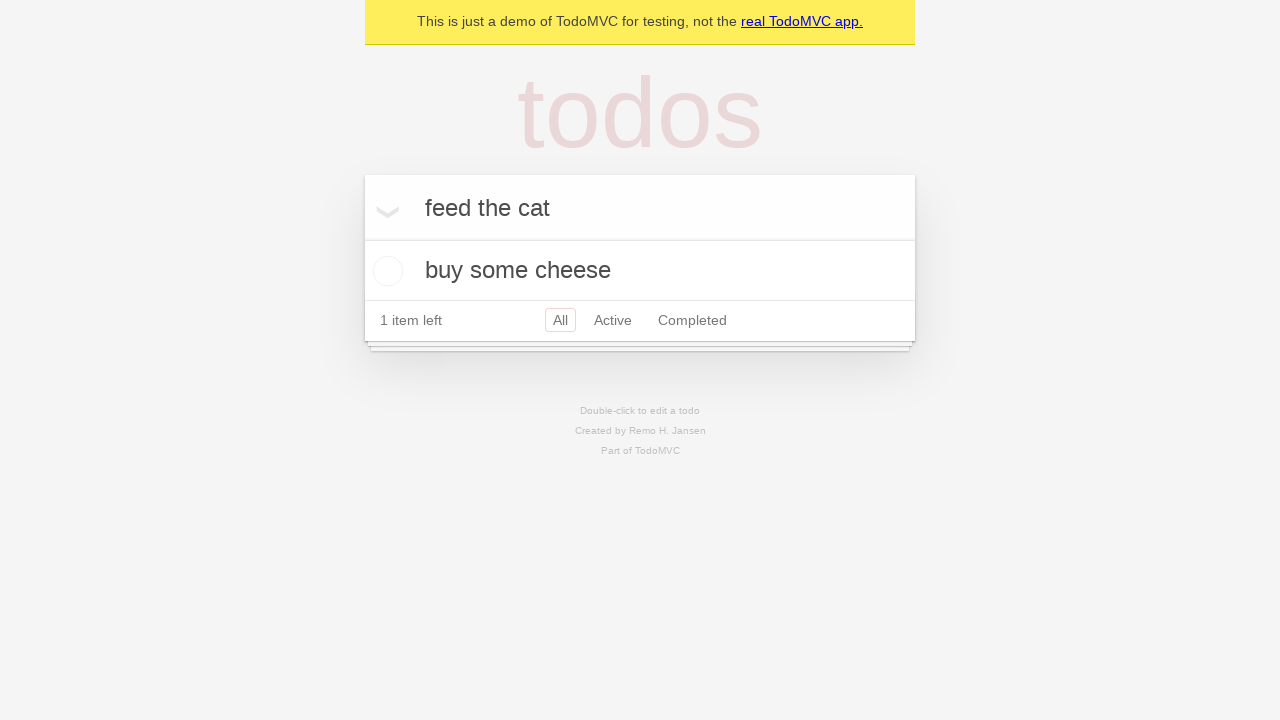

Pressed Enter to create second todo on internal:attr=[placeholder="What needs to be done?"i]
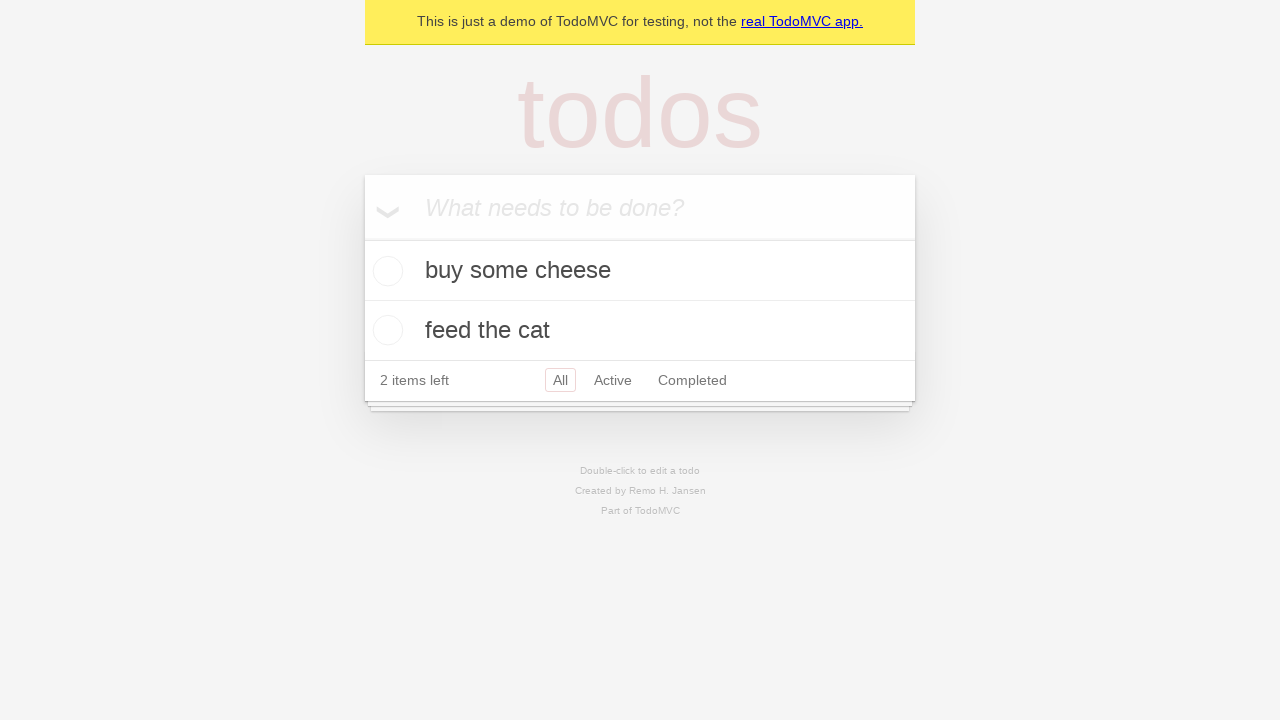

Filled todo input with 'book a doctors appointment' on internal:attr=[placeholder="What needs to be done?"i]
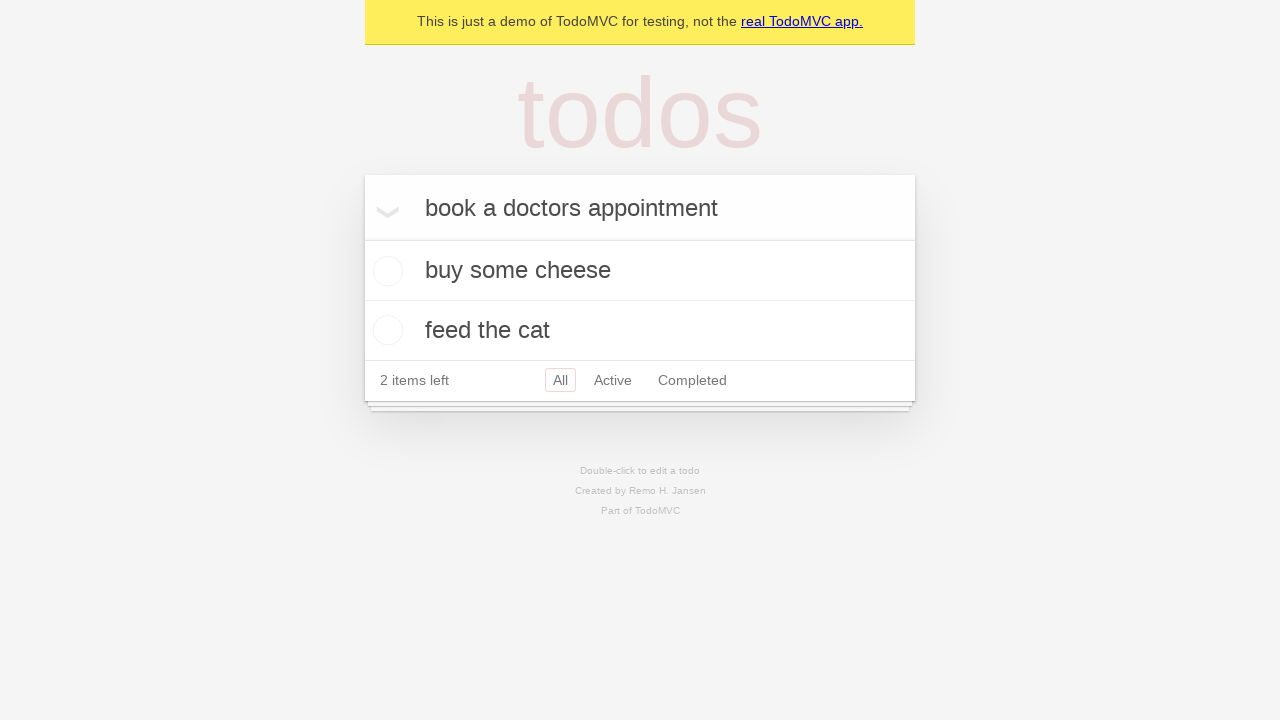

Pressed Enter to create third todo on internal:attr=[placeholder="What needs to be done?"i]
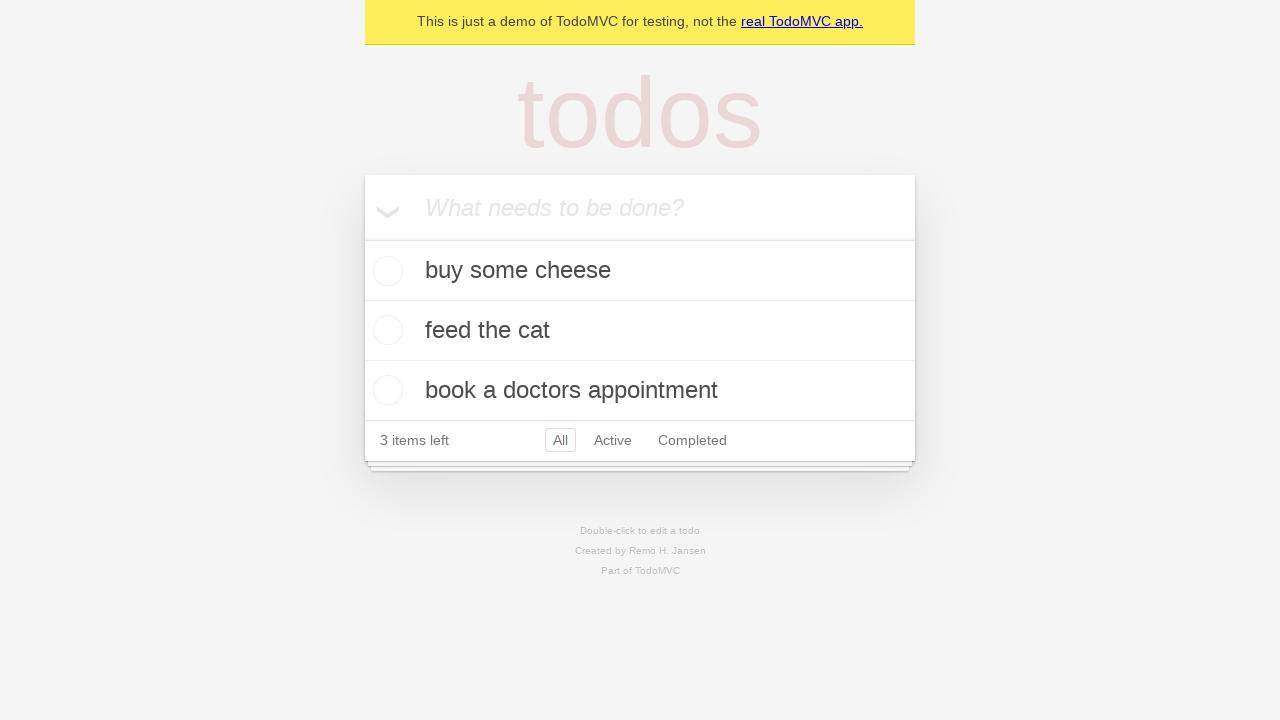

Double-clicked on second todo item to enter edit mode at (640, 331) on internal:testid=[data-testid="todo-item"s] >> nth=1
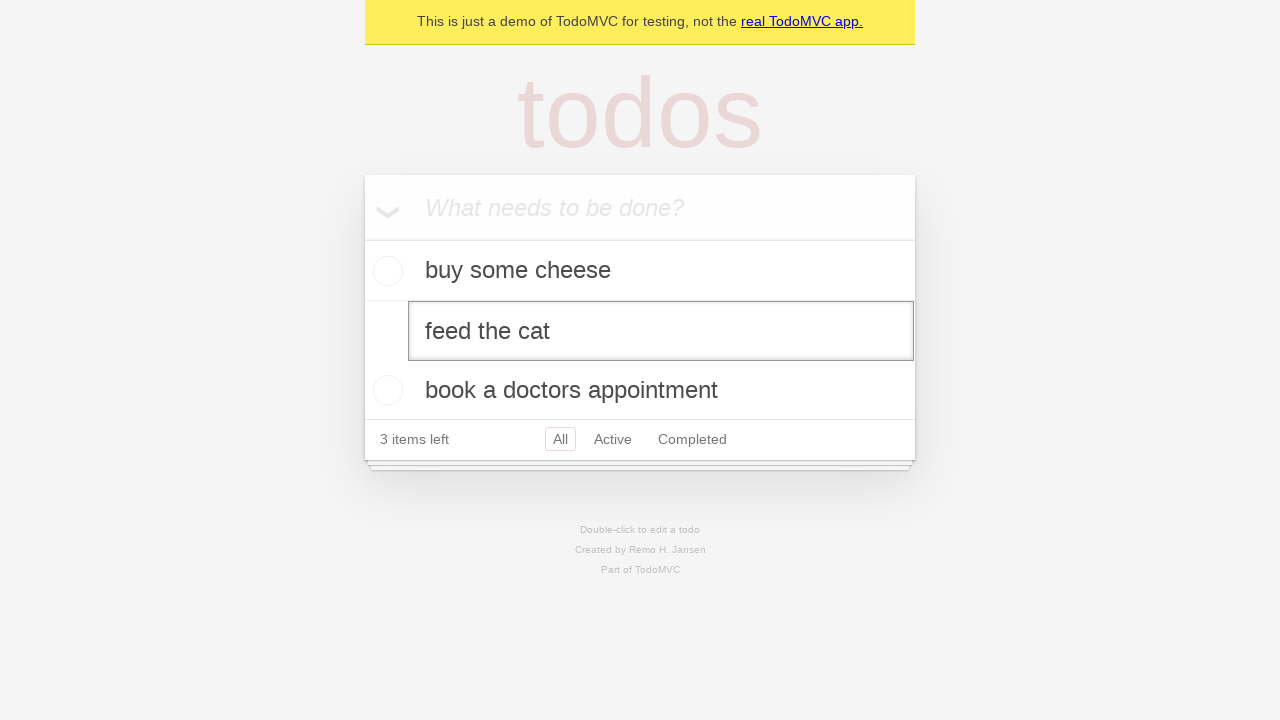

Filled edit textbox with 'buy some sausages' on internal:testid=[data-testid="todo-item"s] >> nth=1 >> internal:role=textbox[nam
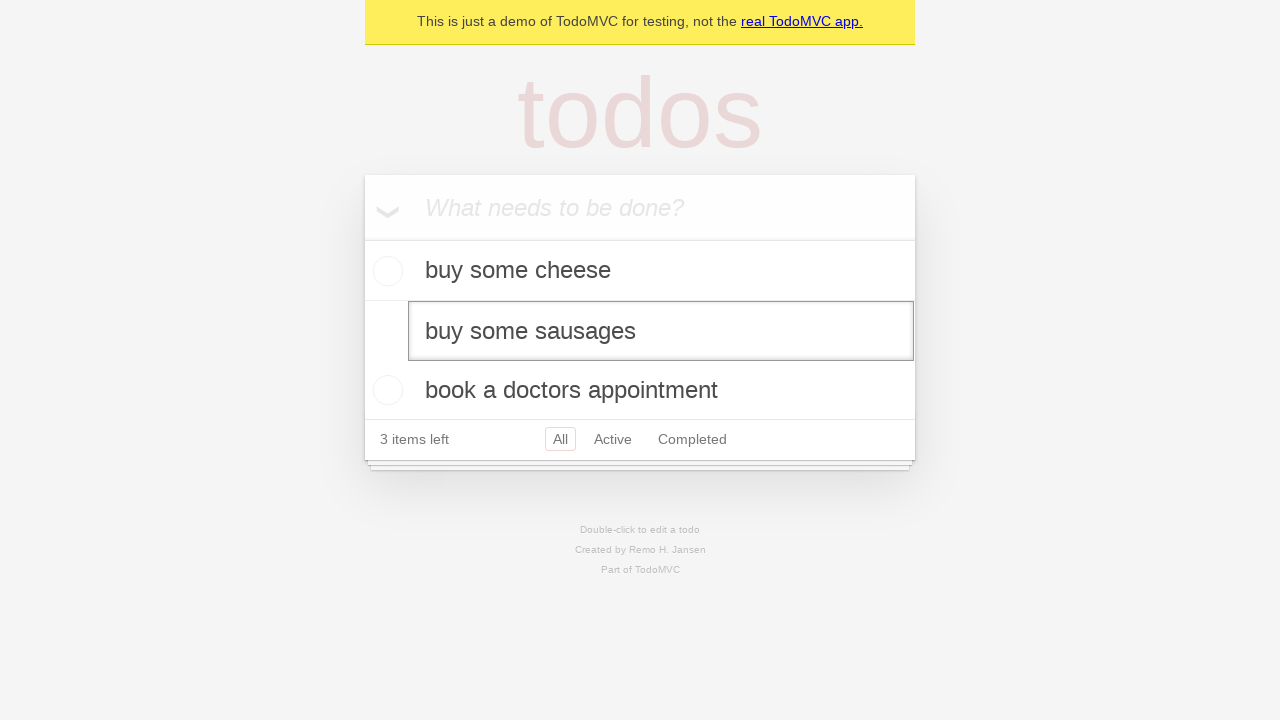

Pressed Escape key to cancel edit on internal:testid=[data-testid="todo-item"s] >> nth=1 >> internal:role=textbox[nam
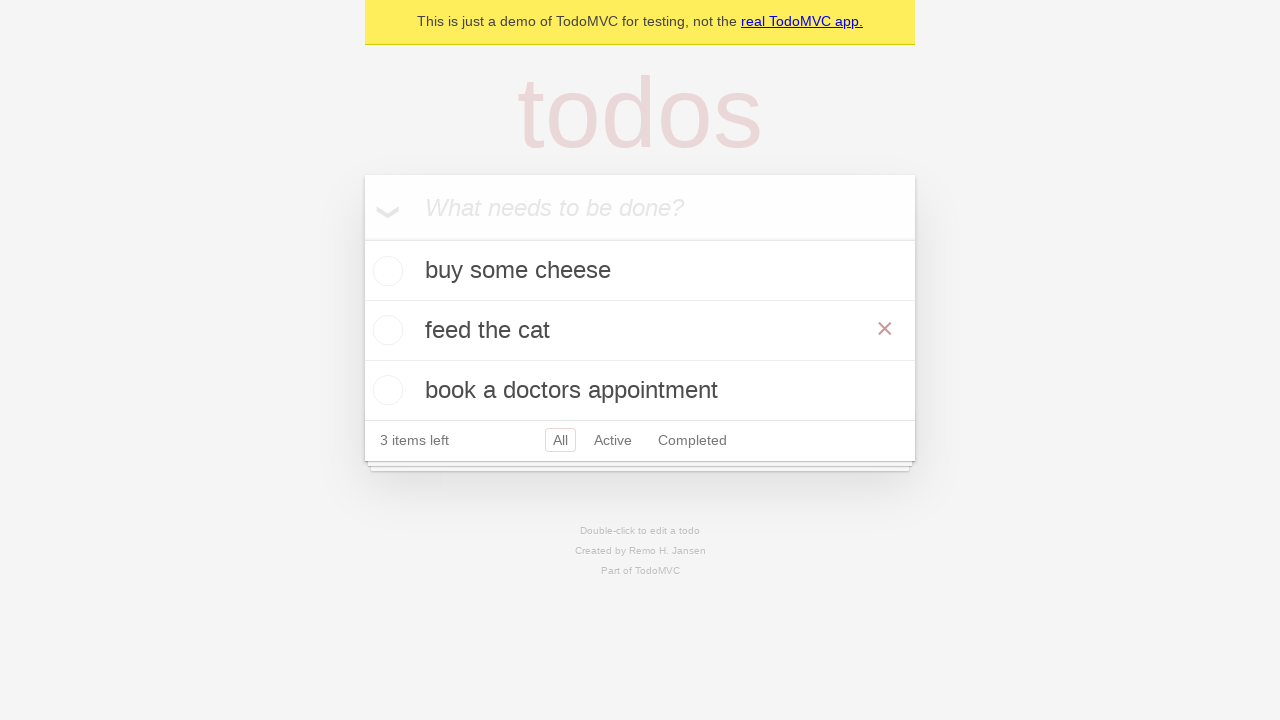

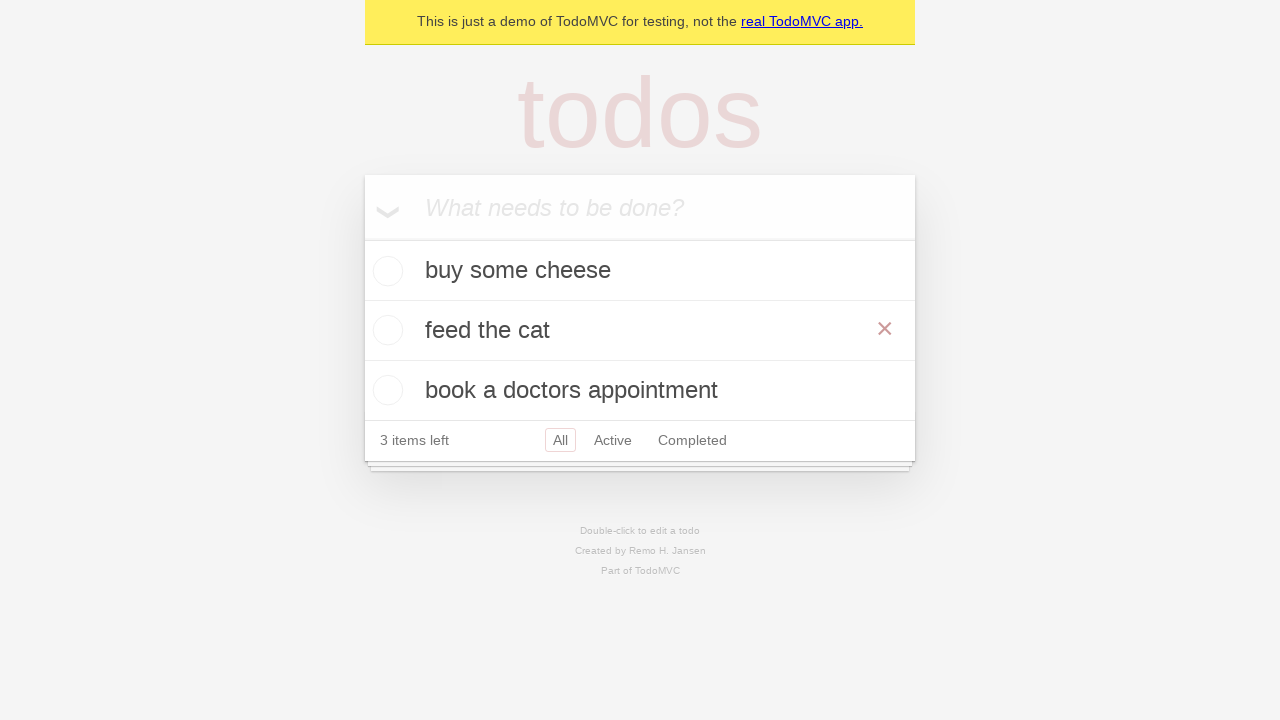